Automates interaction with a math game by navigating to the championship mode, waiting for the game to load, and clicking the start button multiple times

Starting URL: https://mathup.com/games/crossbit?mode=championship

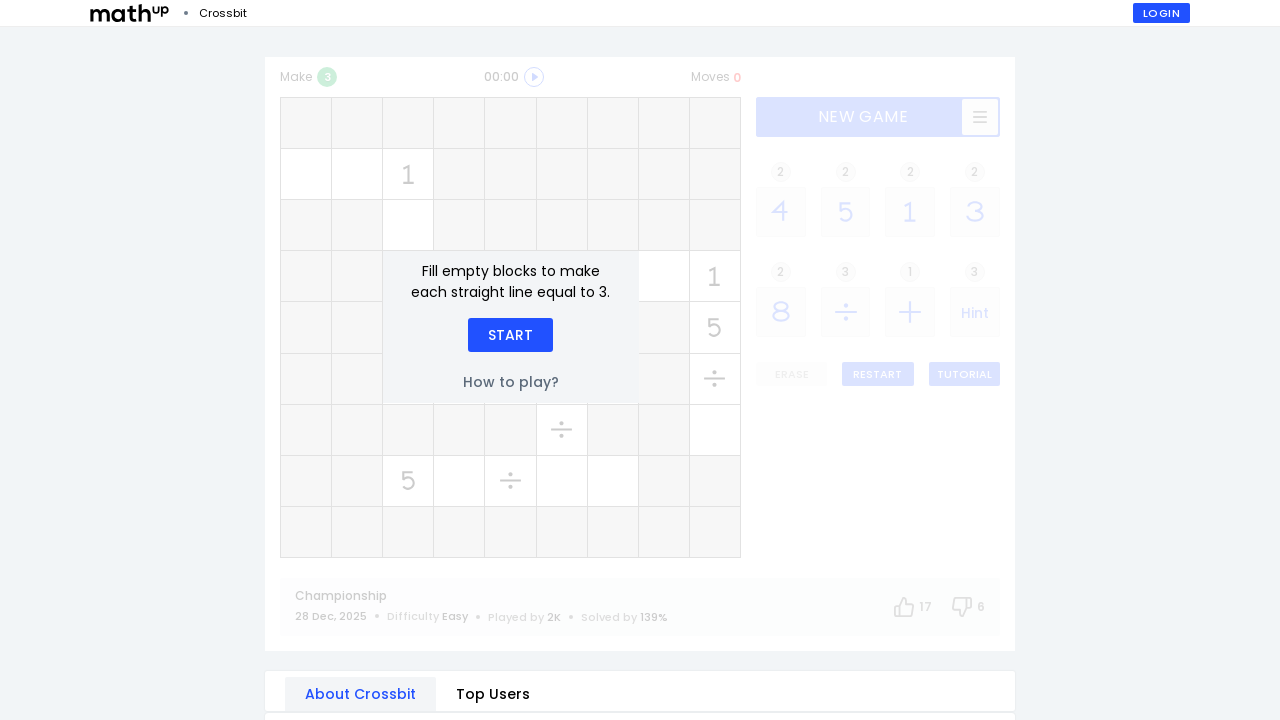

Waited for game equation text to load
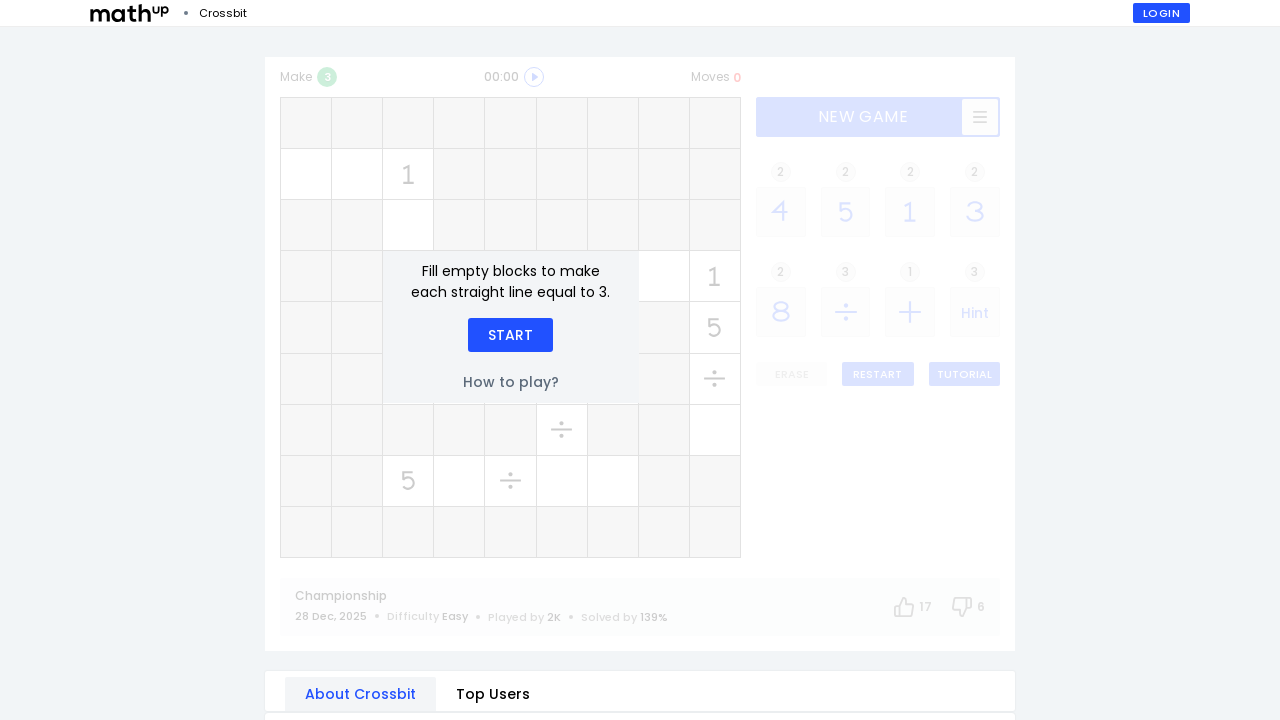

Clicked the start button at (510, 335) on .GamePostStart_btn__yoMra >> nth=1
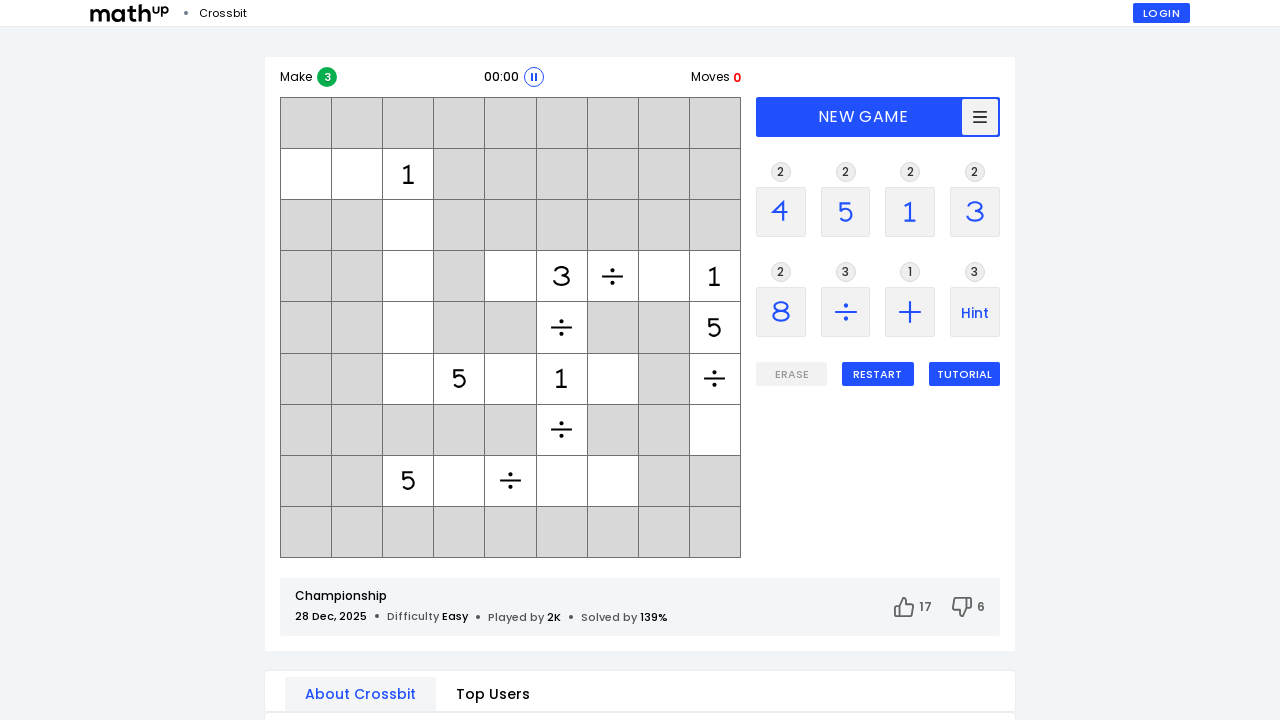

Verified difficulty value element is present
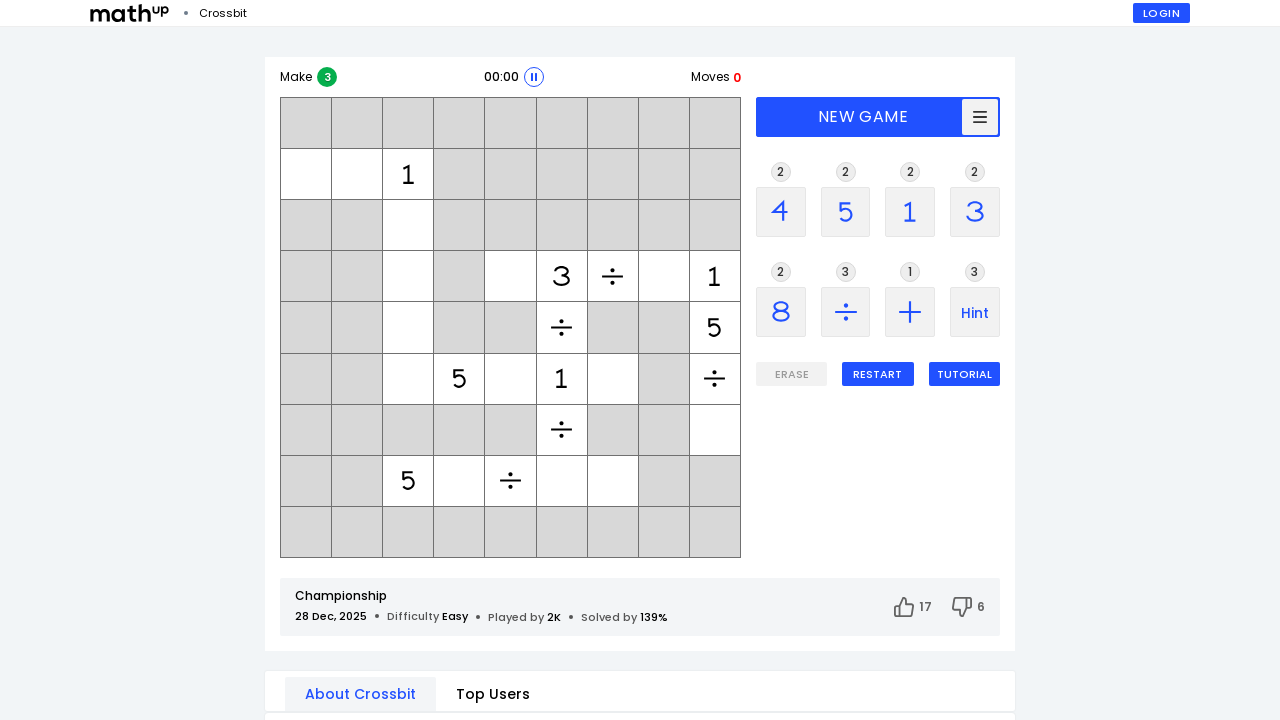

Navigated to championship mode (iteration 2)
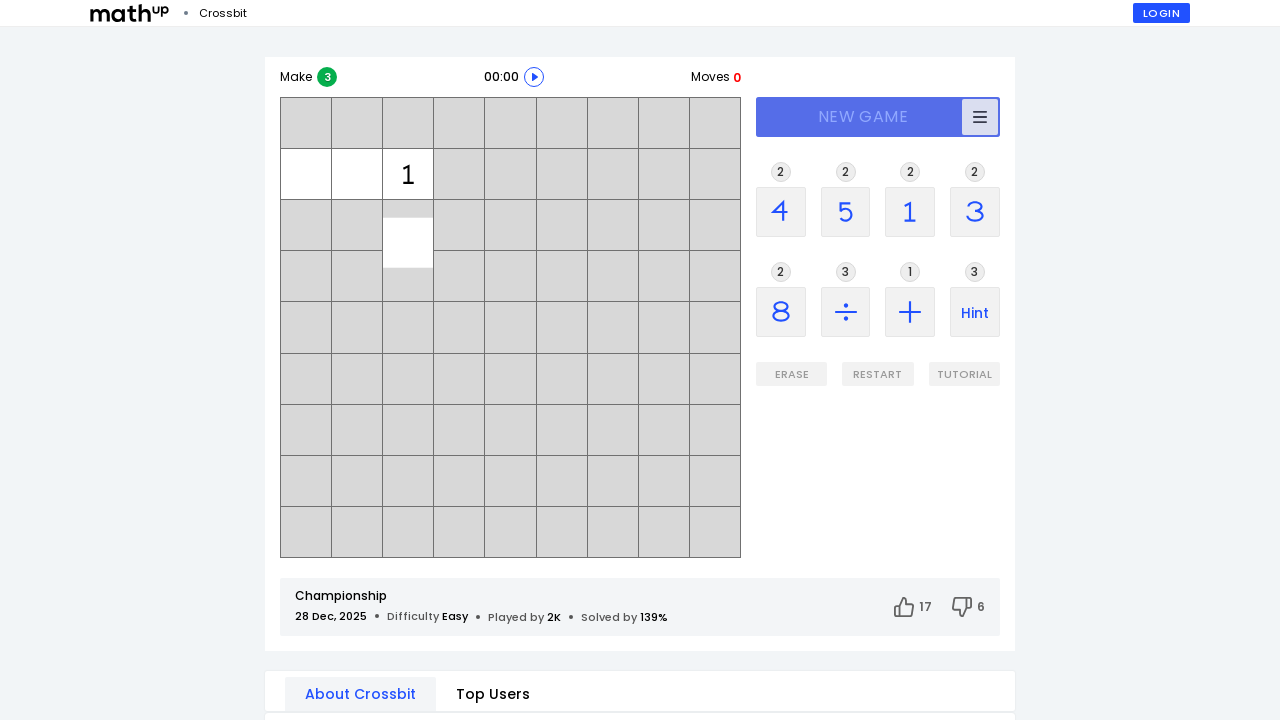

Waited for game equation text to load
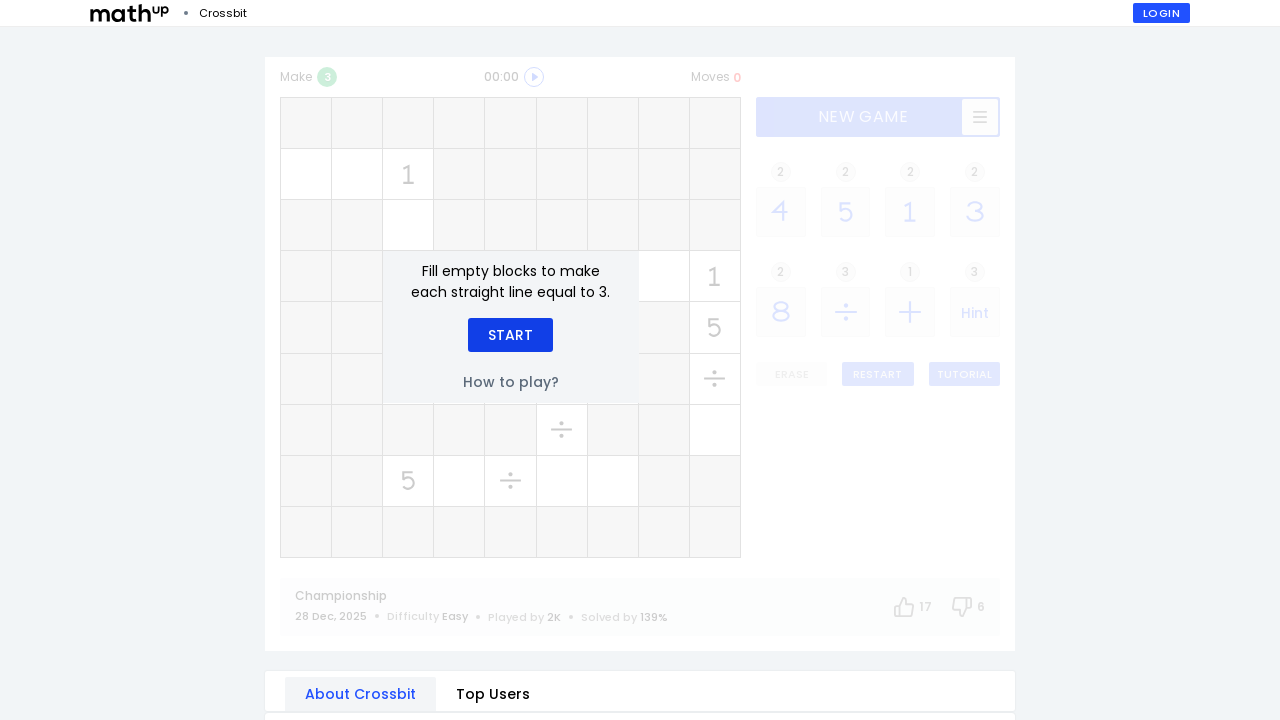

Clicked the start button at (510, 335) on .GamePostStart_btn__yoMra >> nth=1
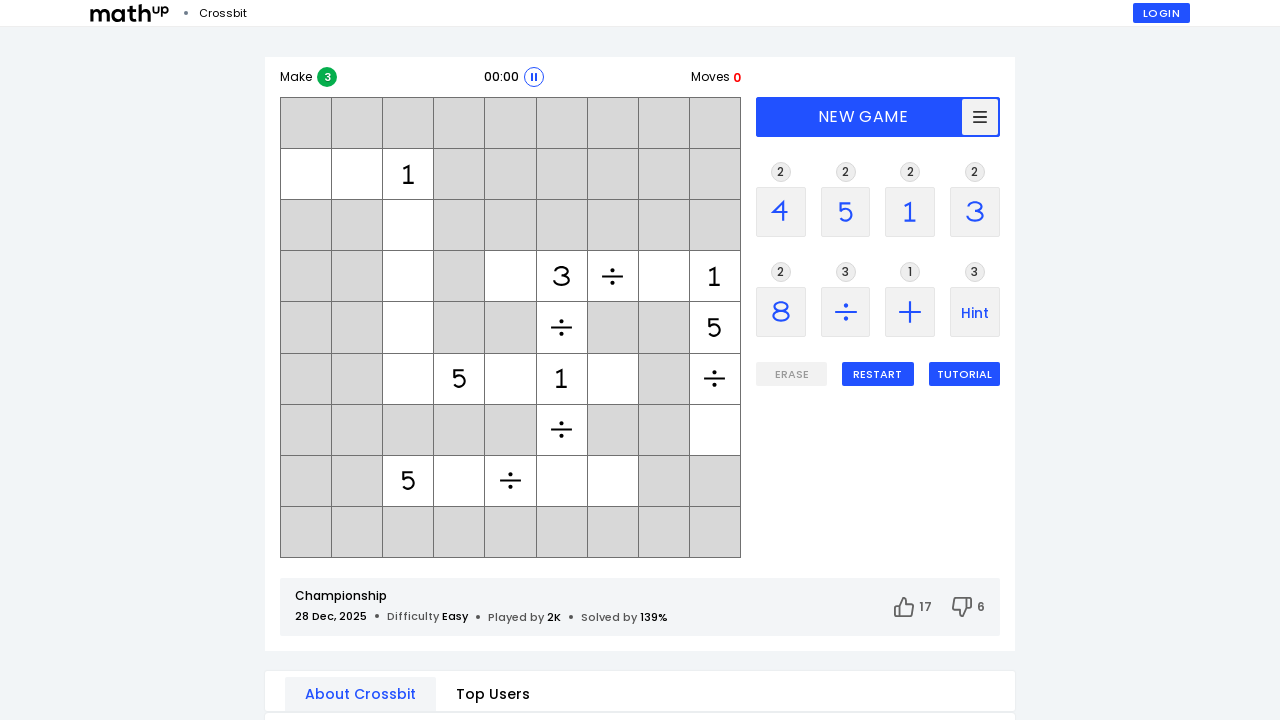

Verified difficulty value element is present
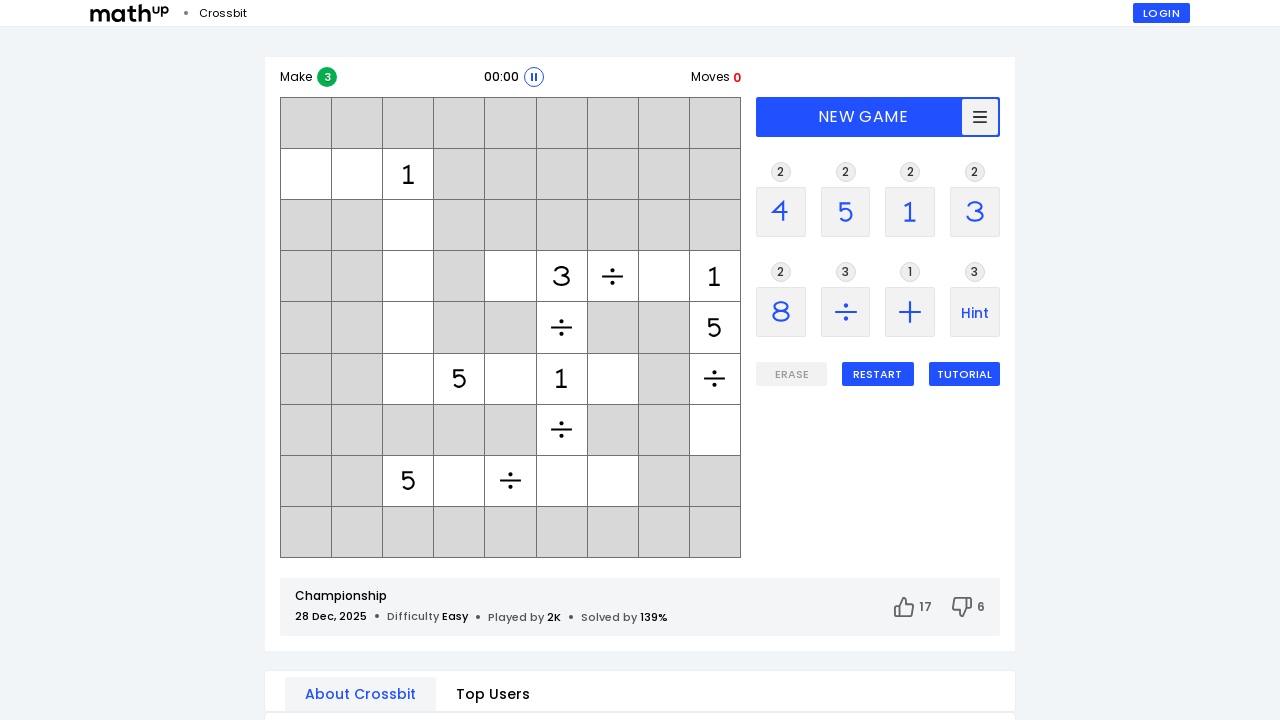

Navigated to championship mode (iteration 3)
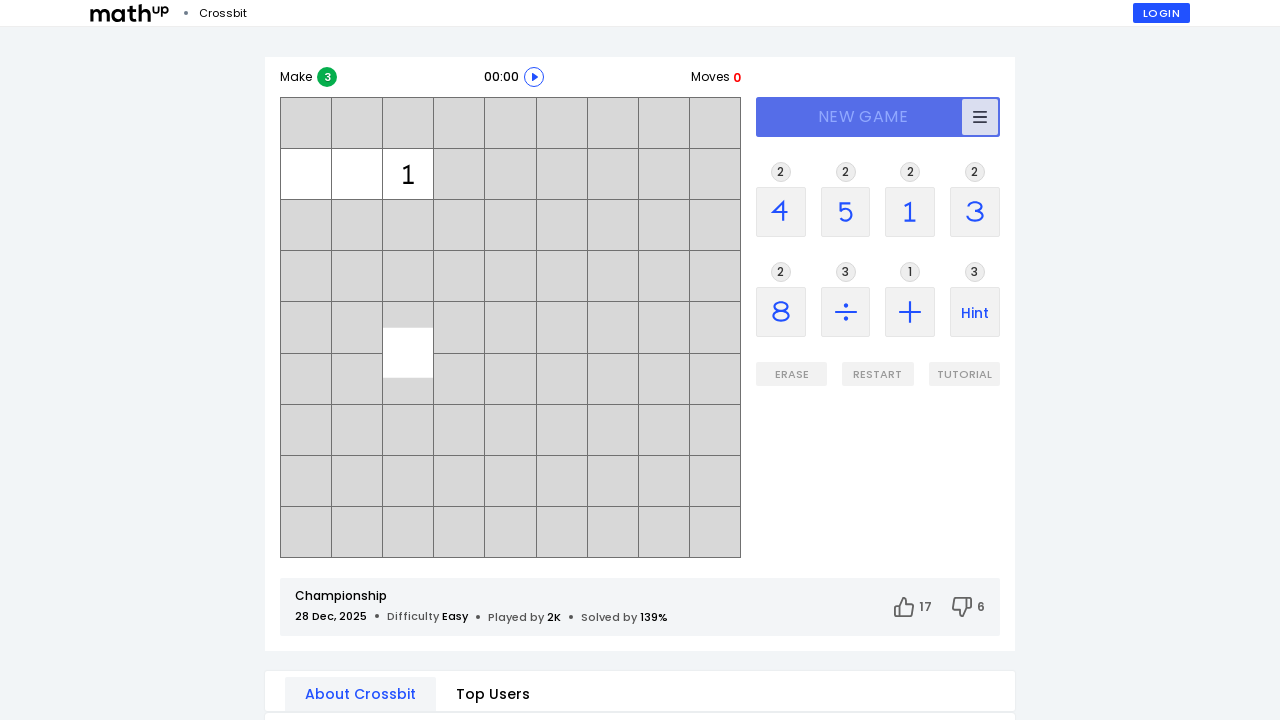

Waited for game equation text to load
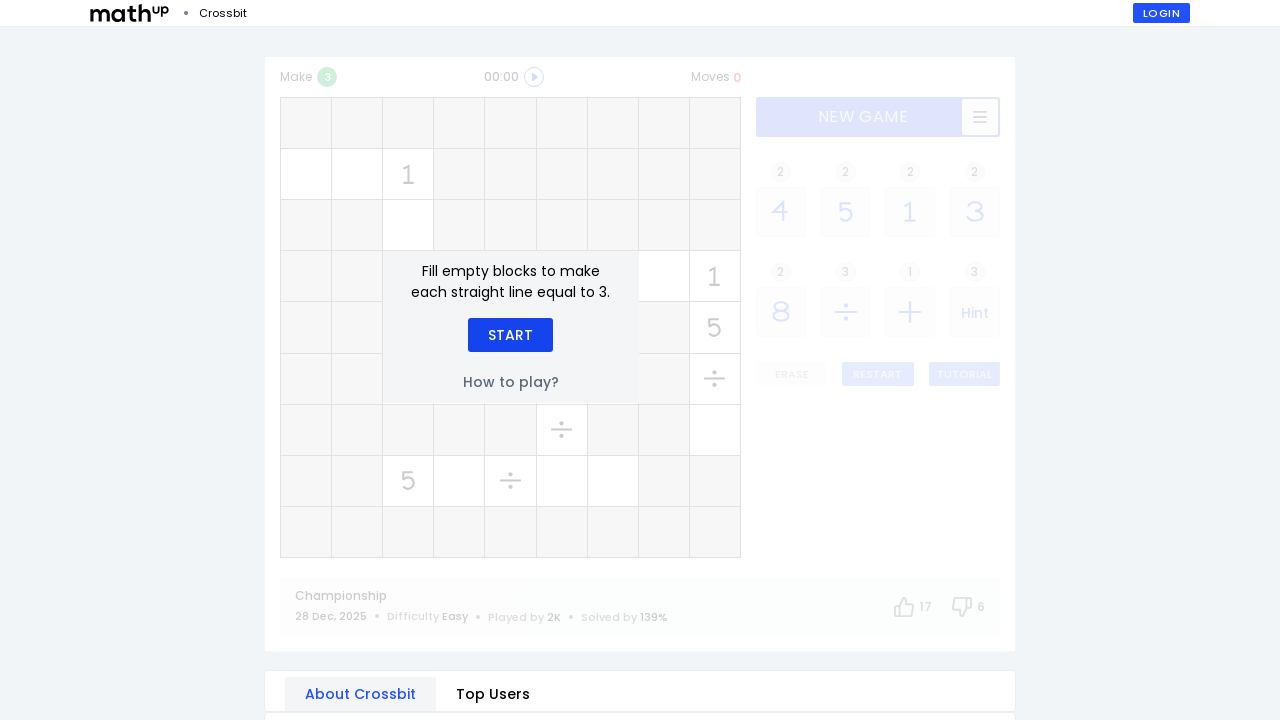

Clicked the start button at (510, 335) on .GamePostStart_btn__yoMra >> nth=1
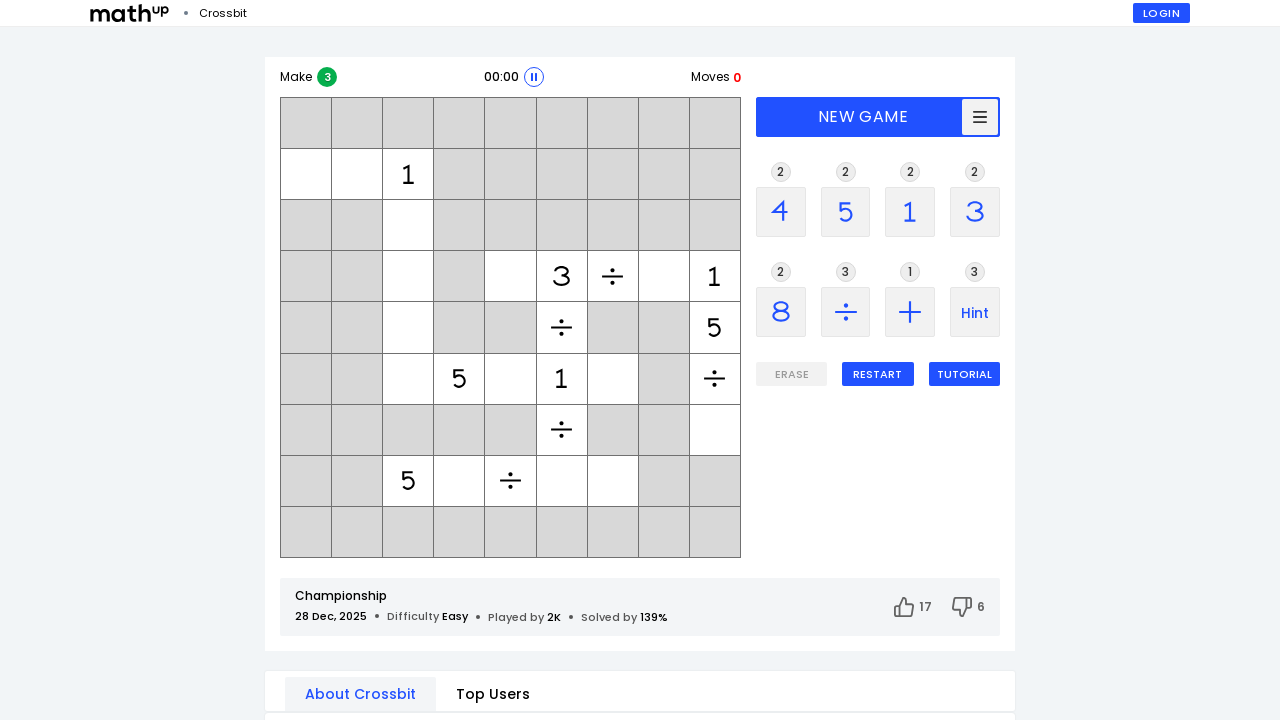

Verified difficulty value element is present
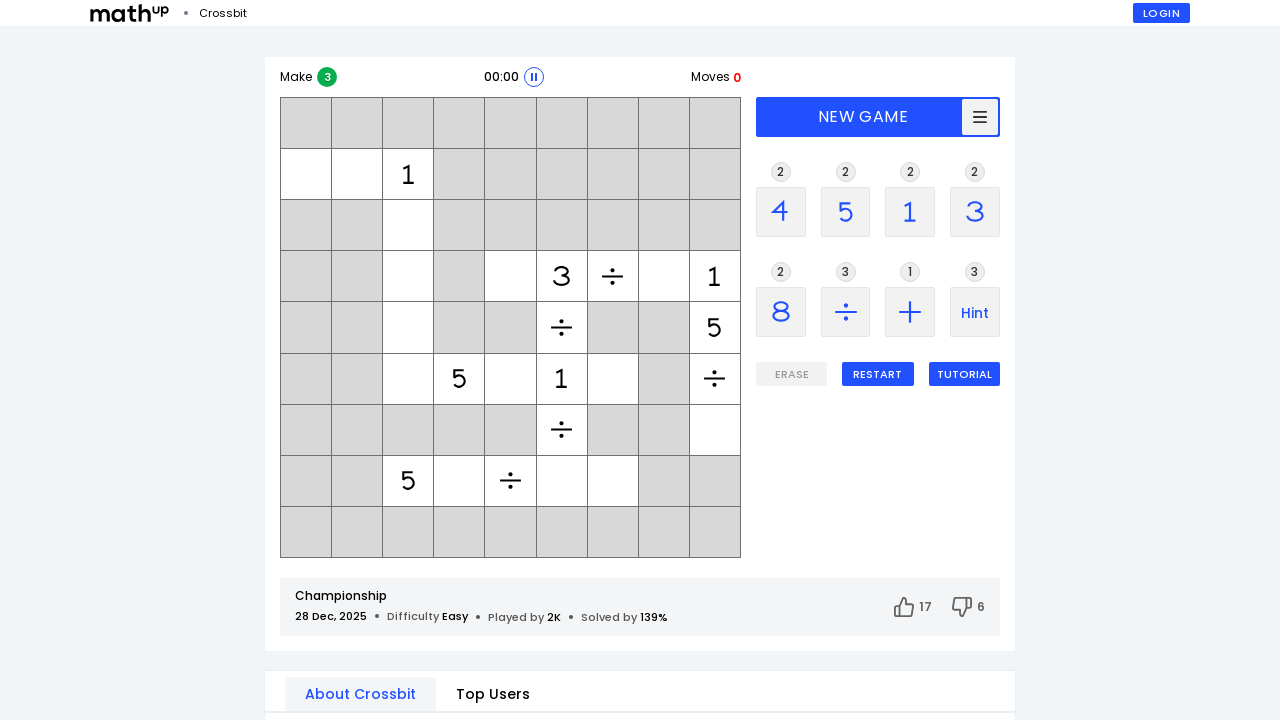

Navigated to championship mode (iteration 4)
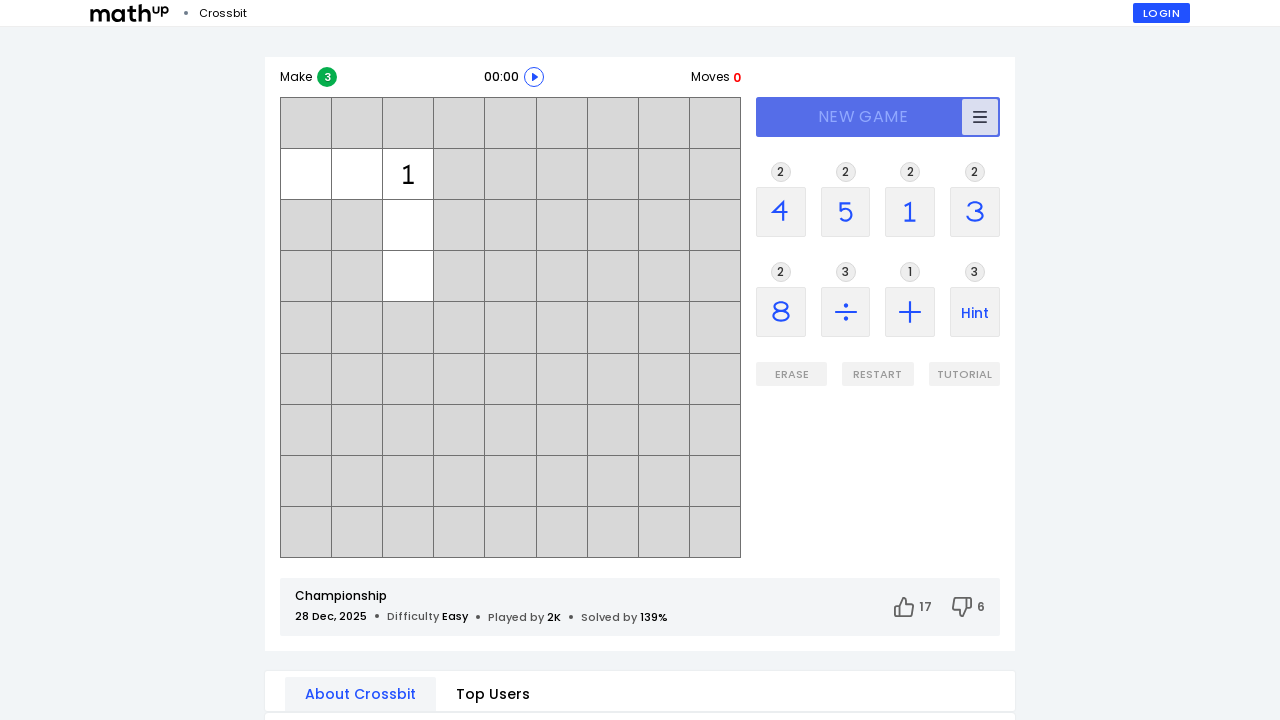

Waited for game equation text to load
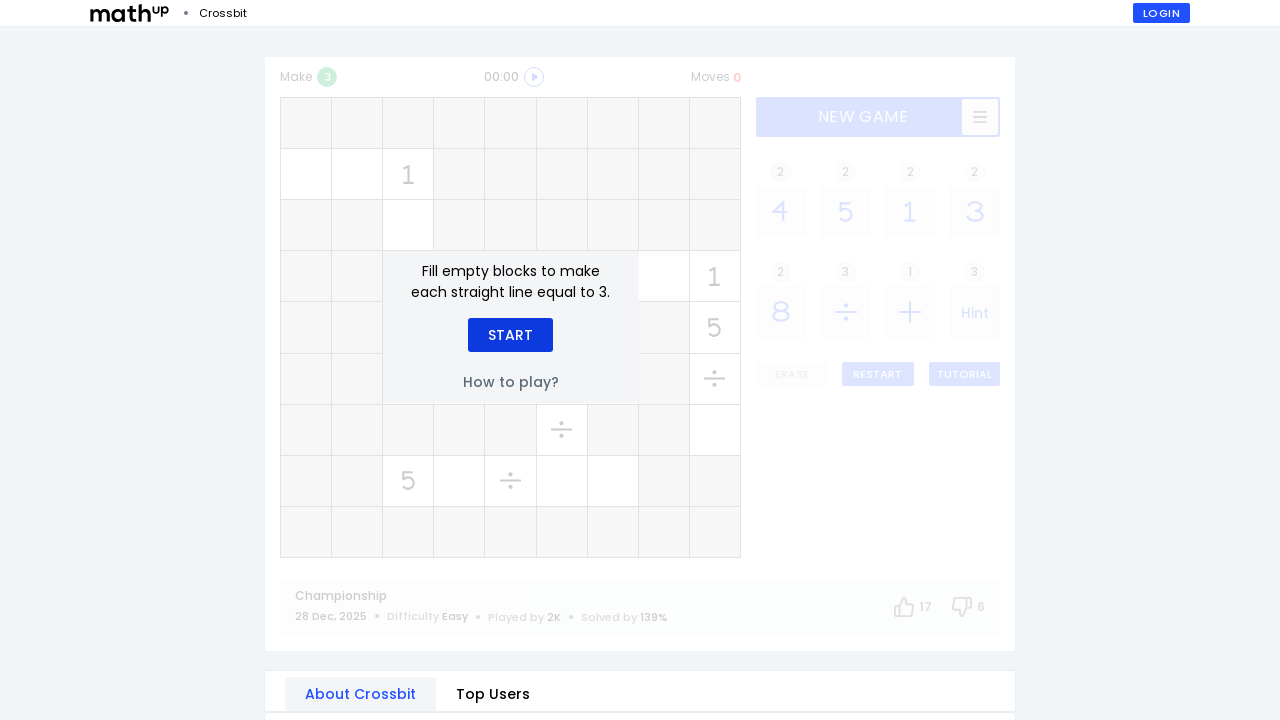

Clicked the start button at (510, 335) on .GamePostStart_btn__yoMra >> nth=1
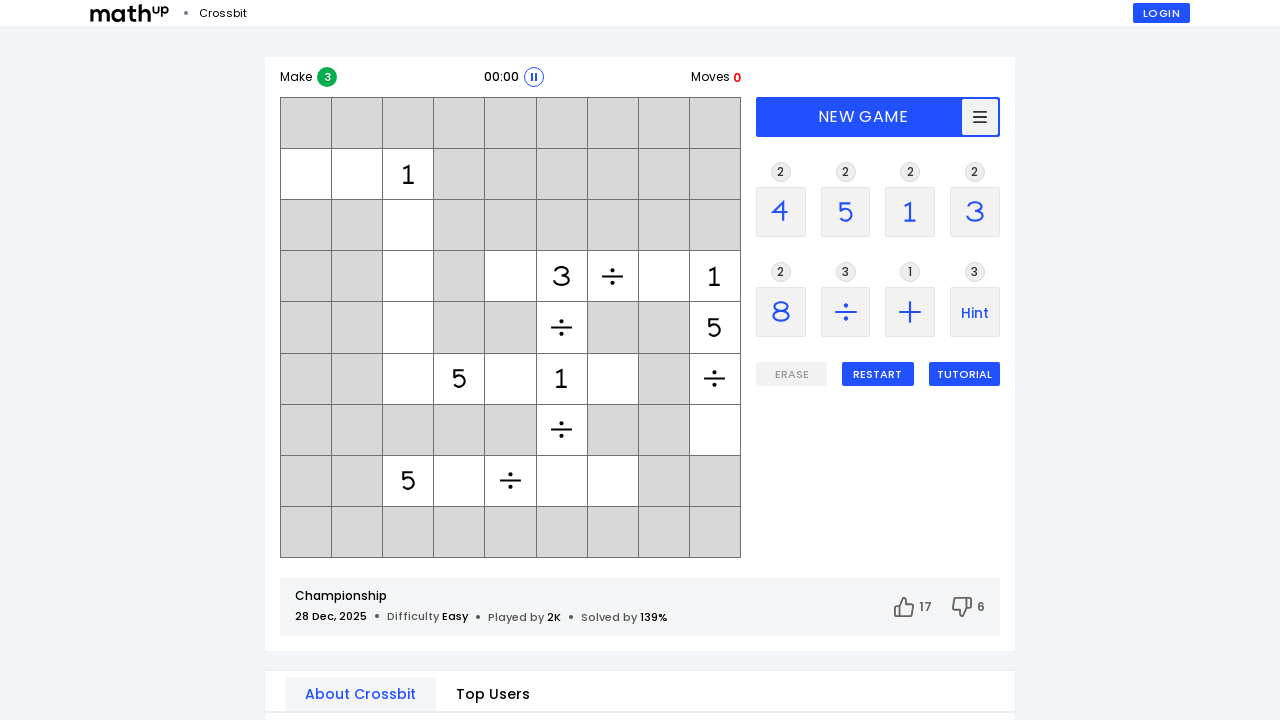

Verified difficulty value element is present
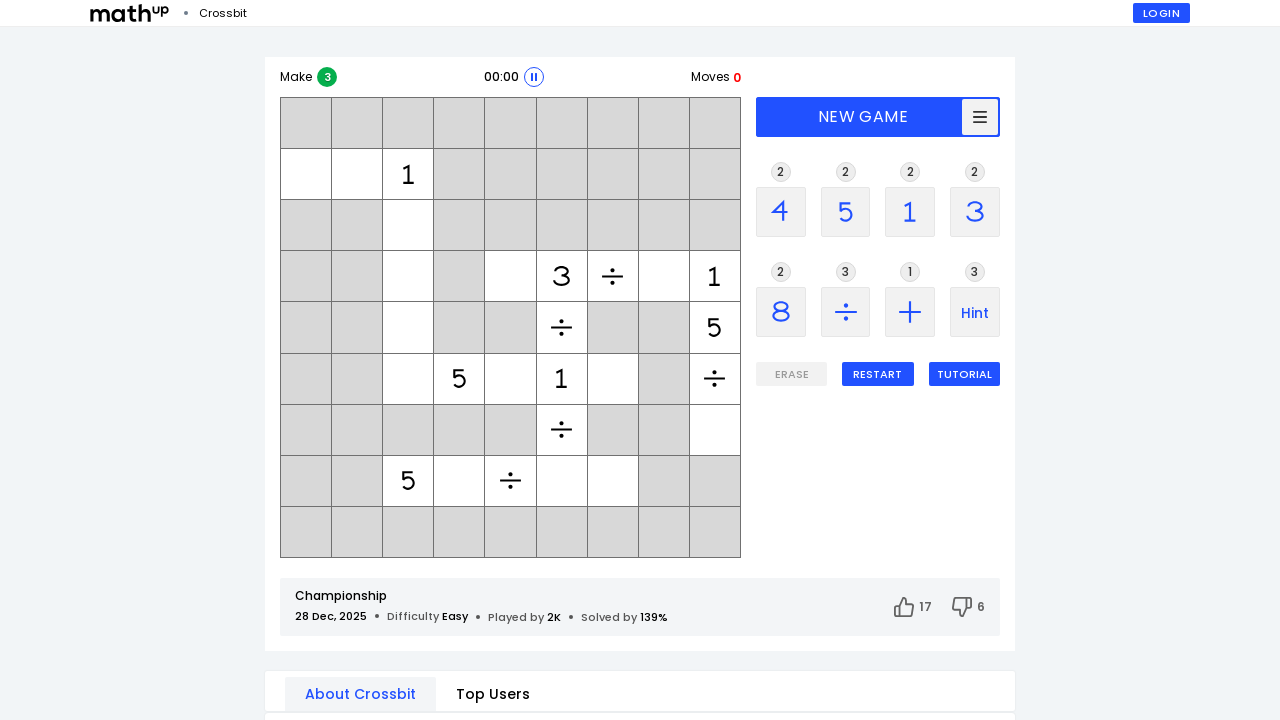

Navigated to championship mode (iteration 5)
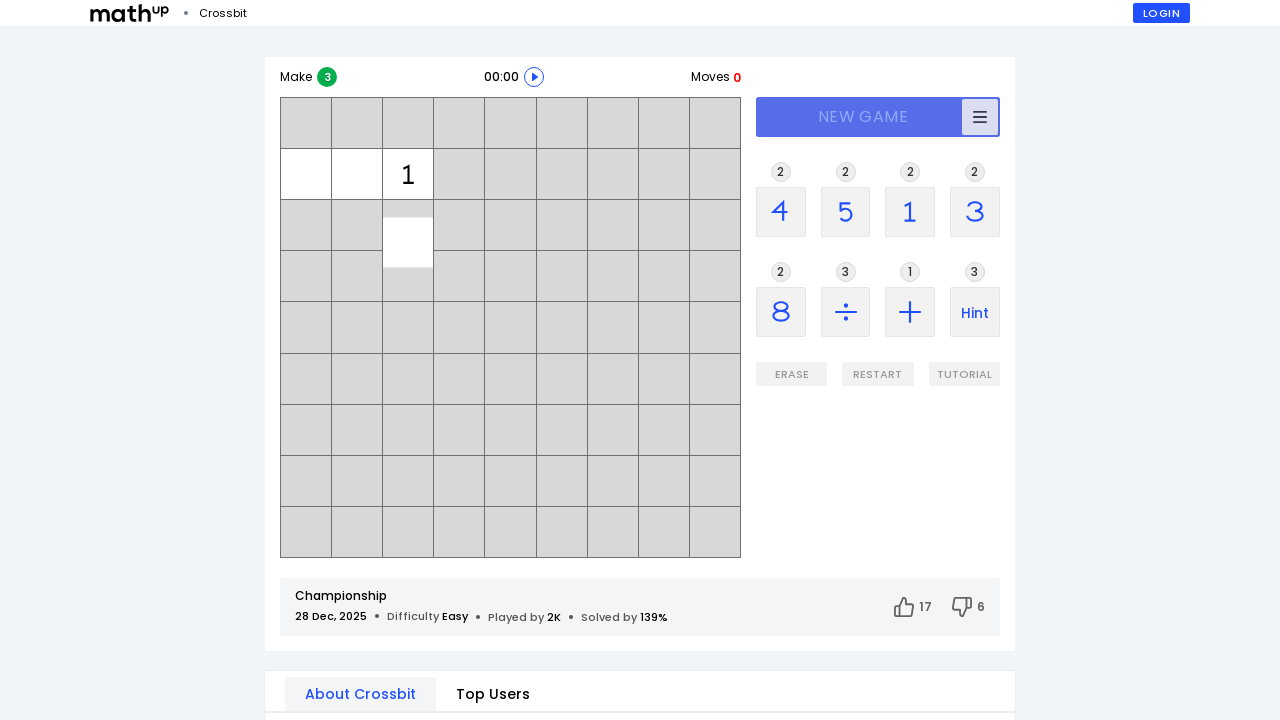

Waited for game equation text to load
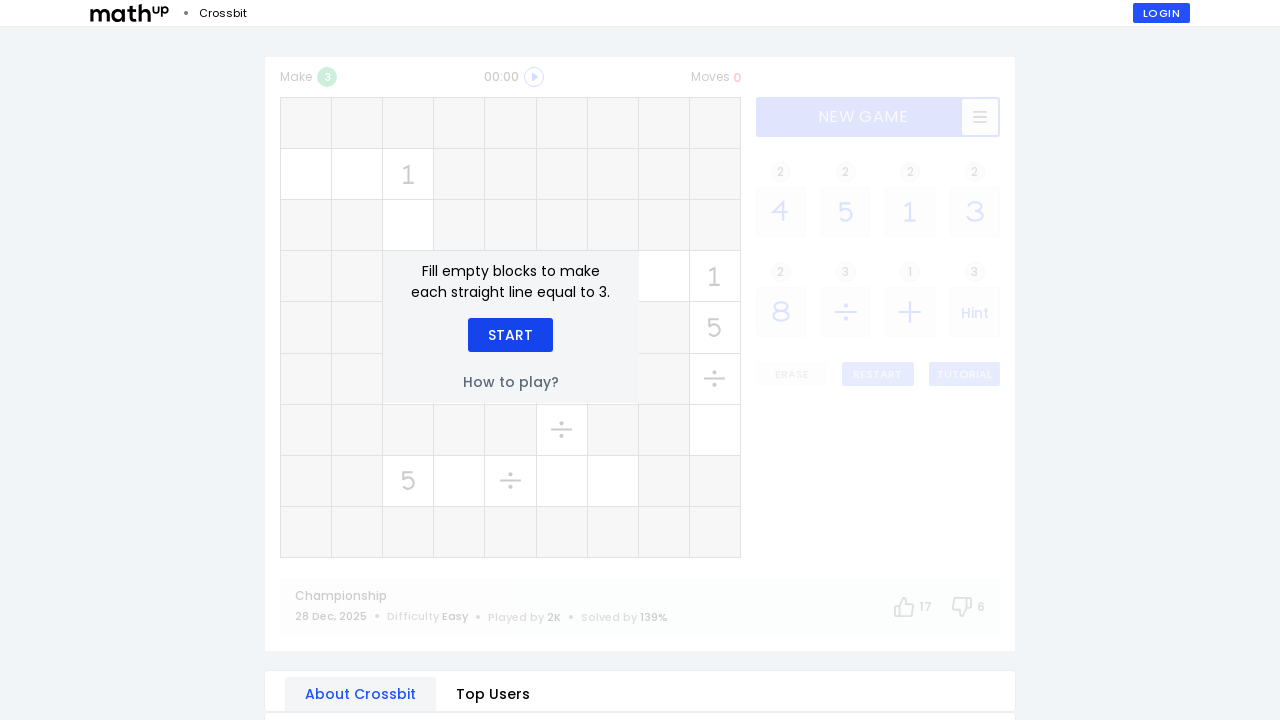

Clicked the start button at (510, 335) on .GamePostStart_btn__yoMra >> nth=1
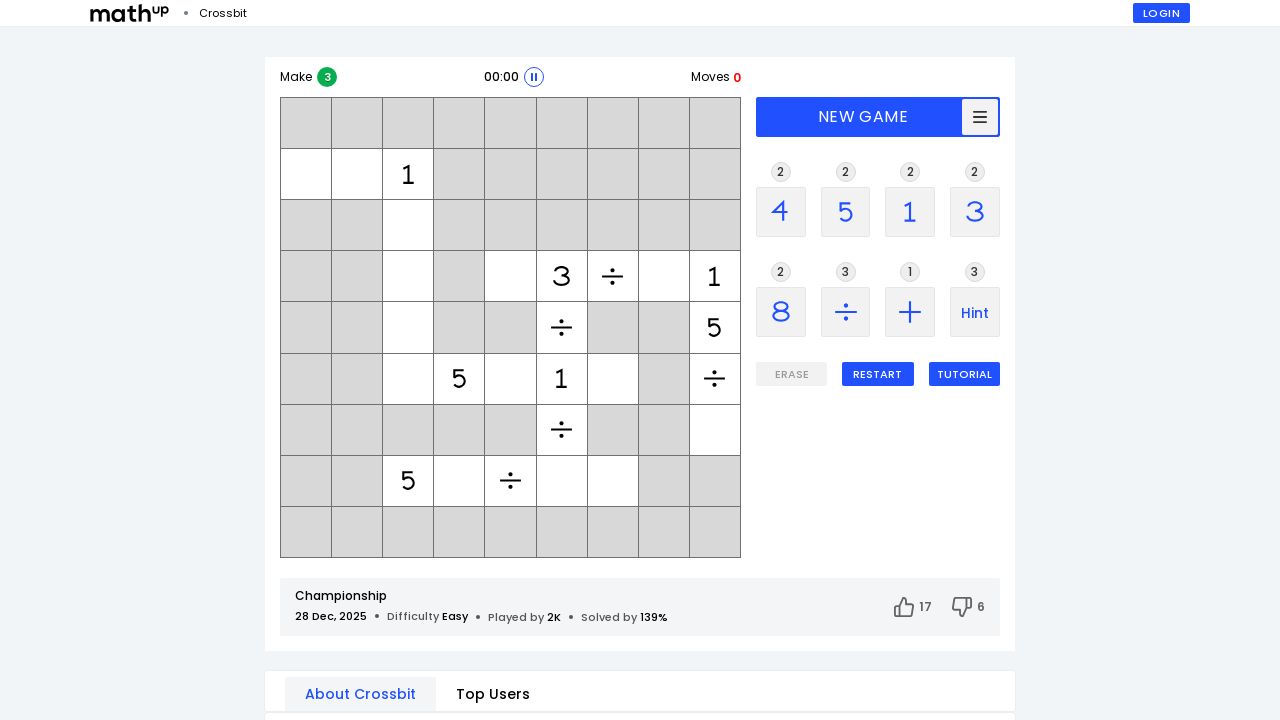

Verified difficulty value element is present
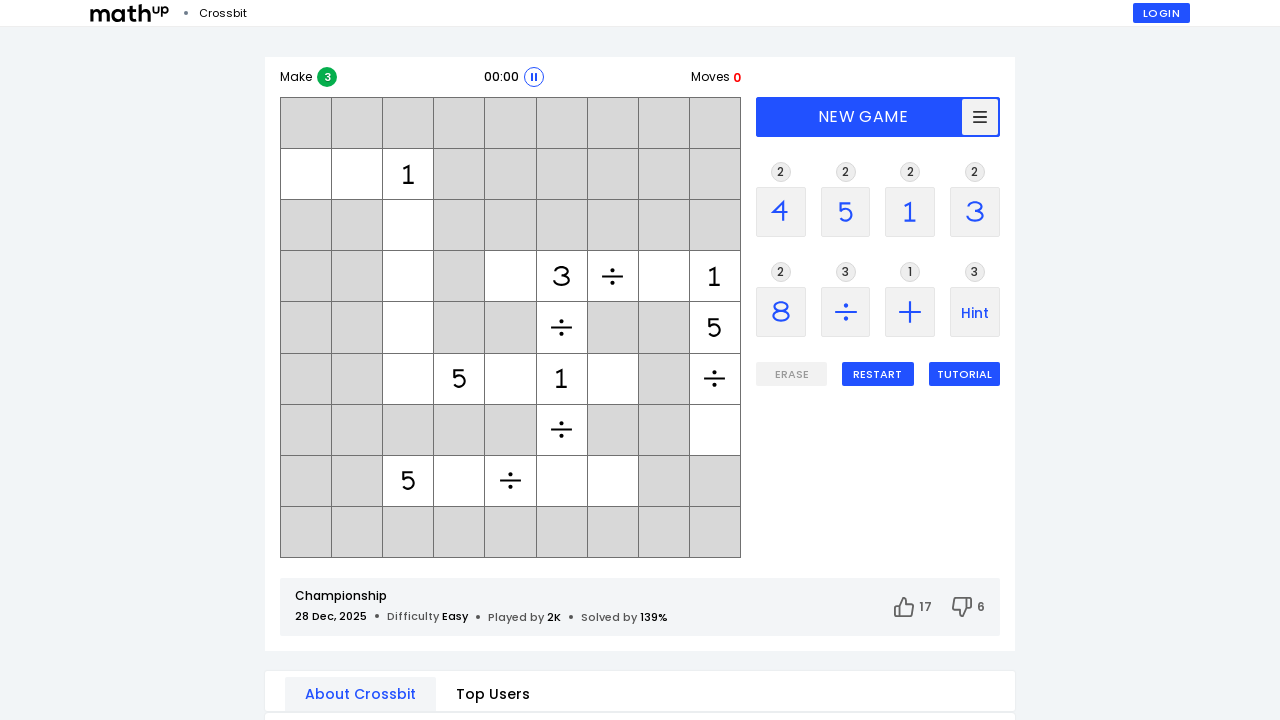

Navigated to championship mode (iteration 6)
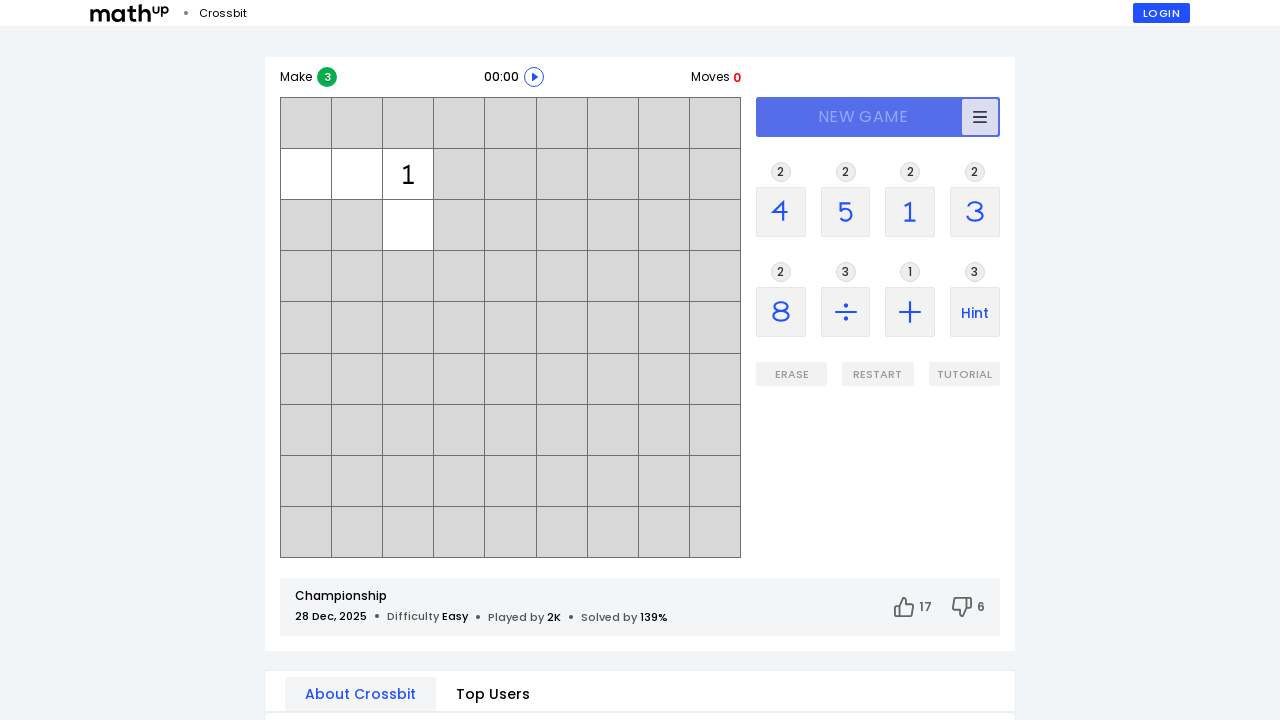

Waited for game equation text to load
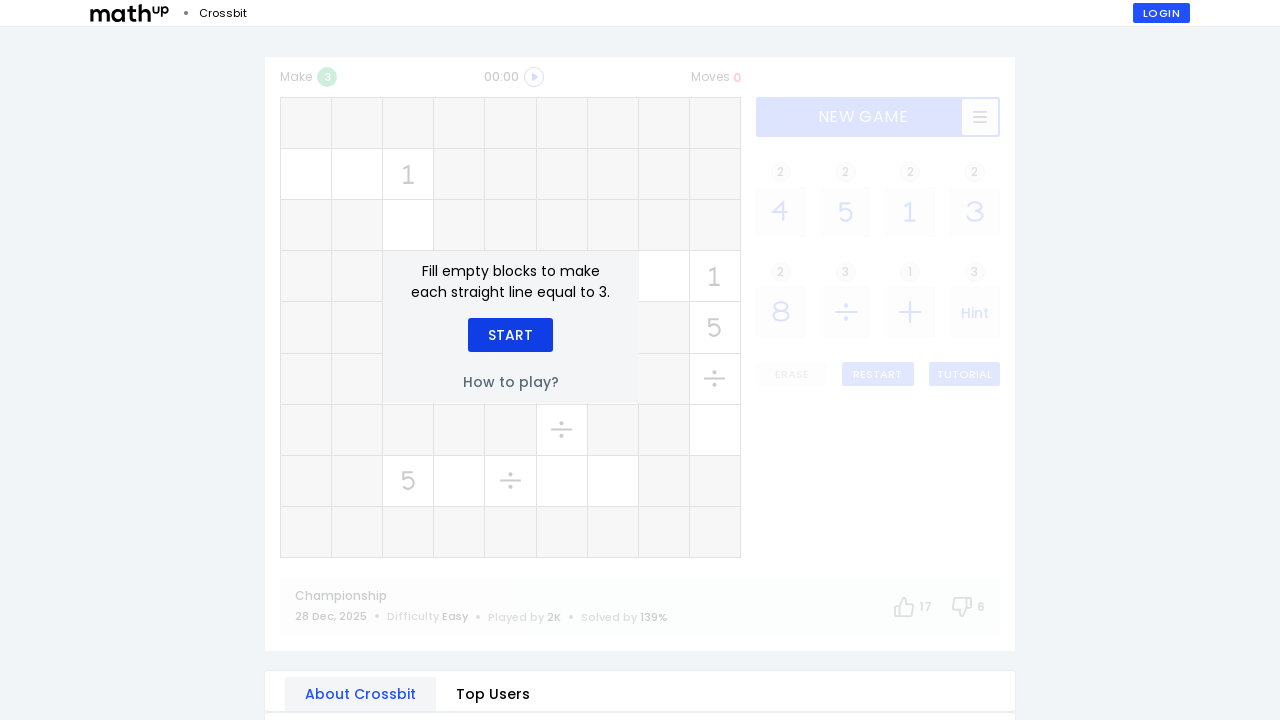

Clicked the start button at (510, 335) on .GamePostStart_btn__yoMra >> nth=1
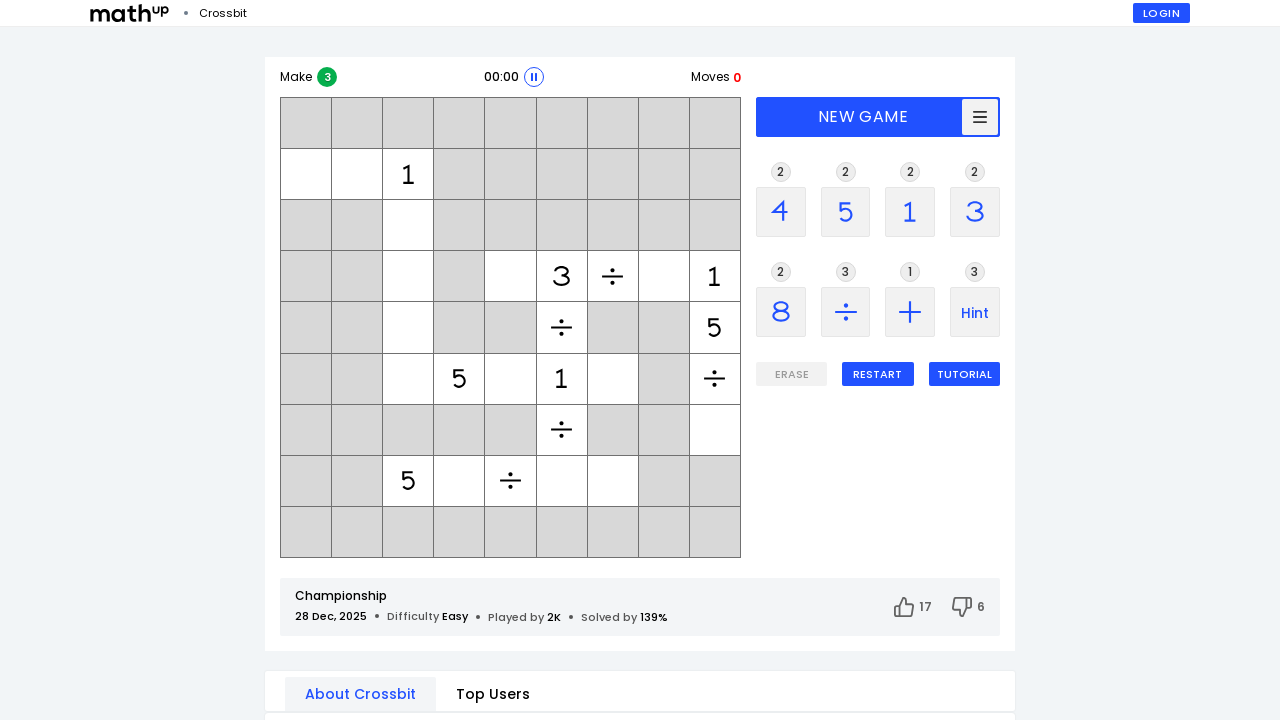

Verified difficulty value element is present
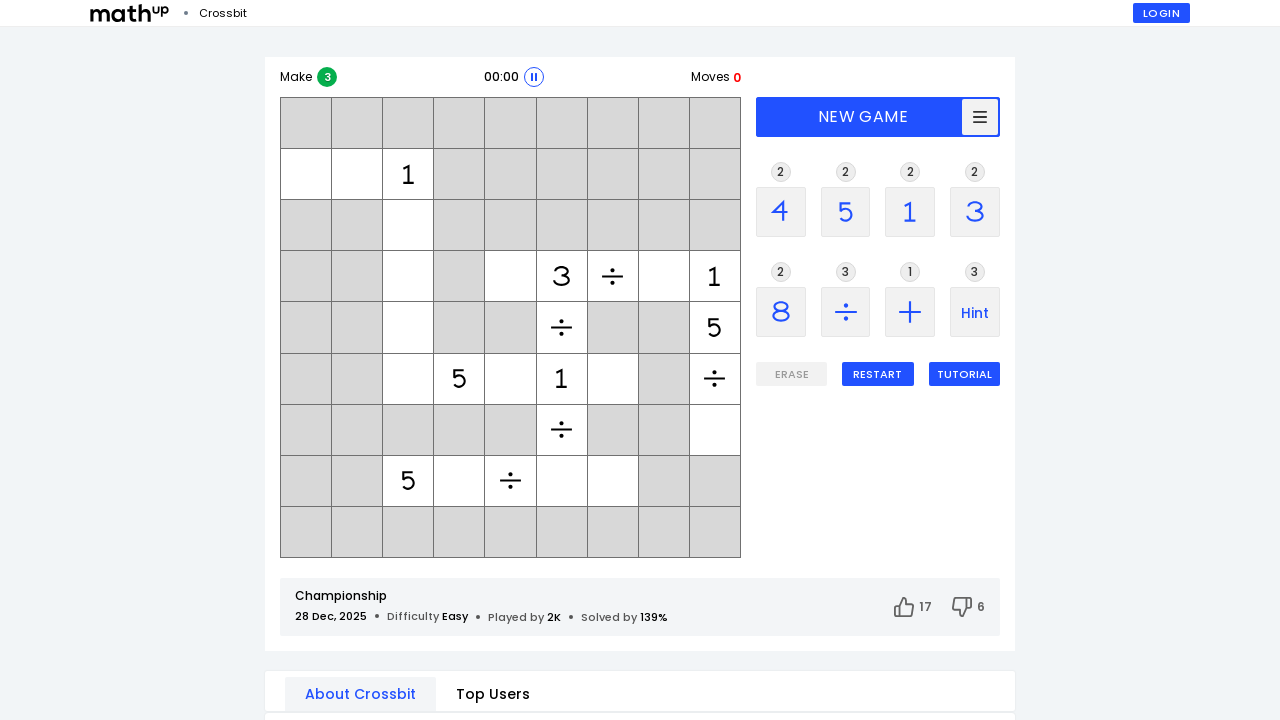

Navigated to championship mode (iteration 7)
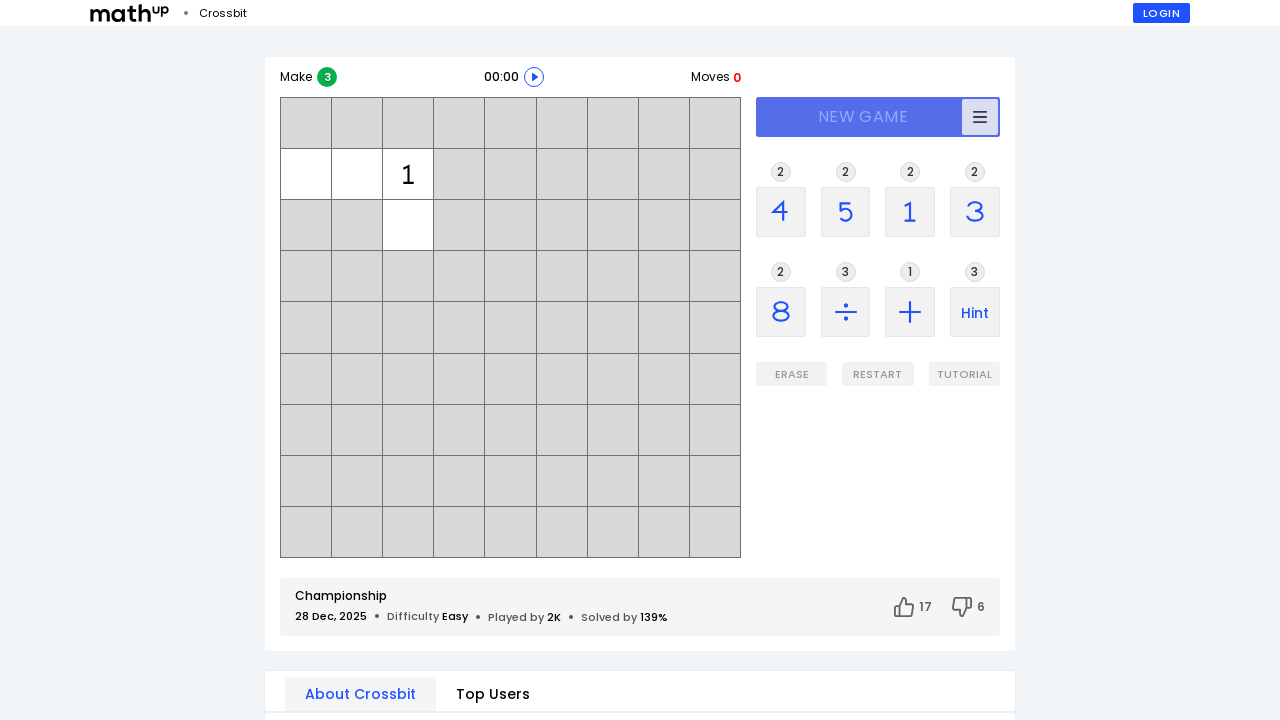

Waited for game equation text to load
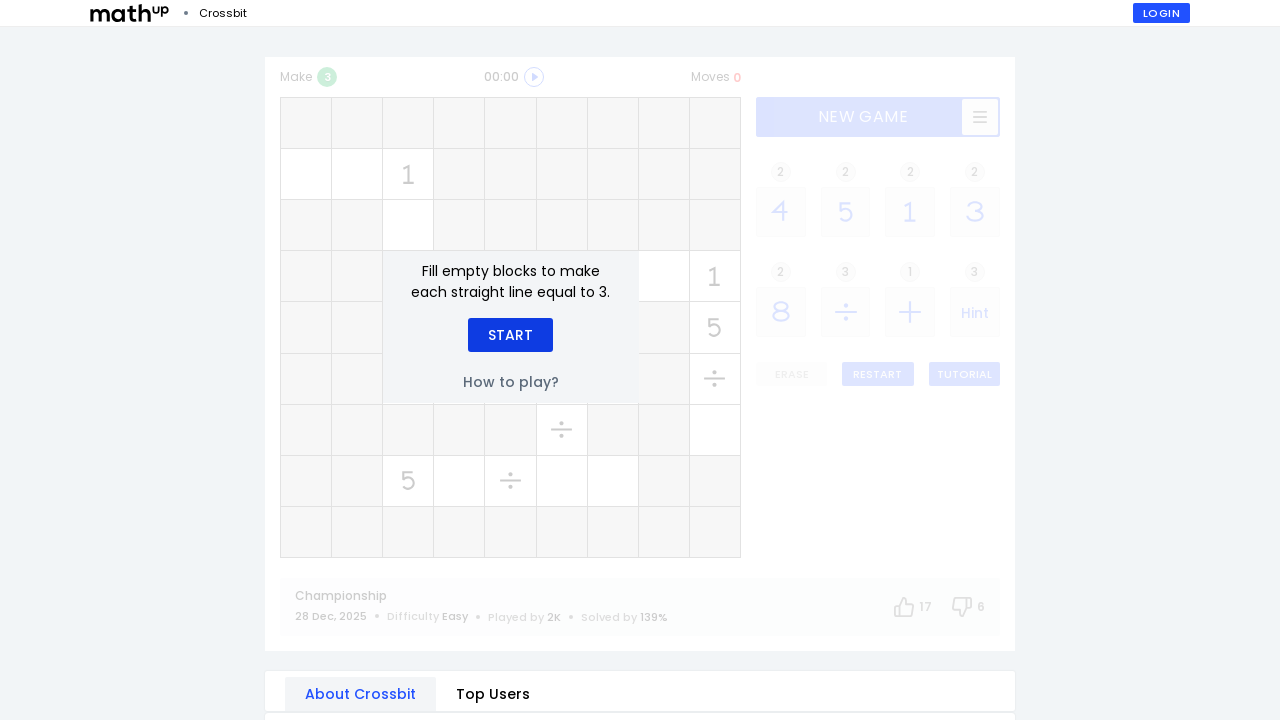

Clicked the start button at (510, 335) on .GamePostStart_btn__yoMra >> nth=1
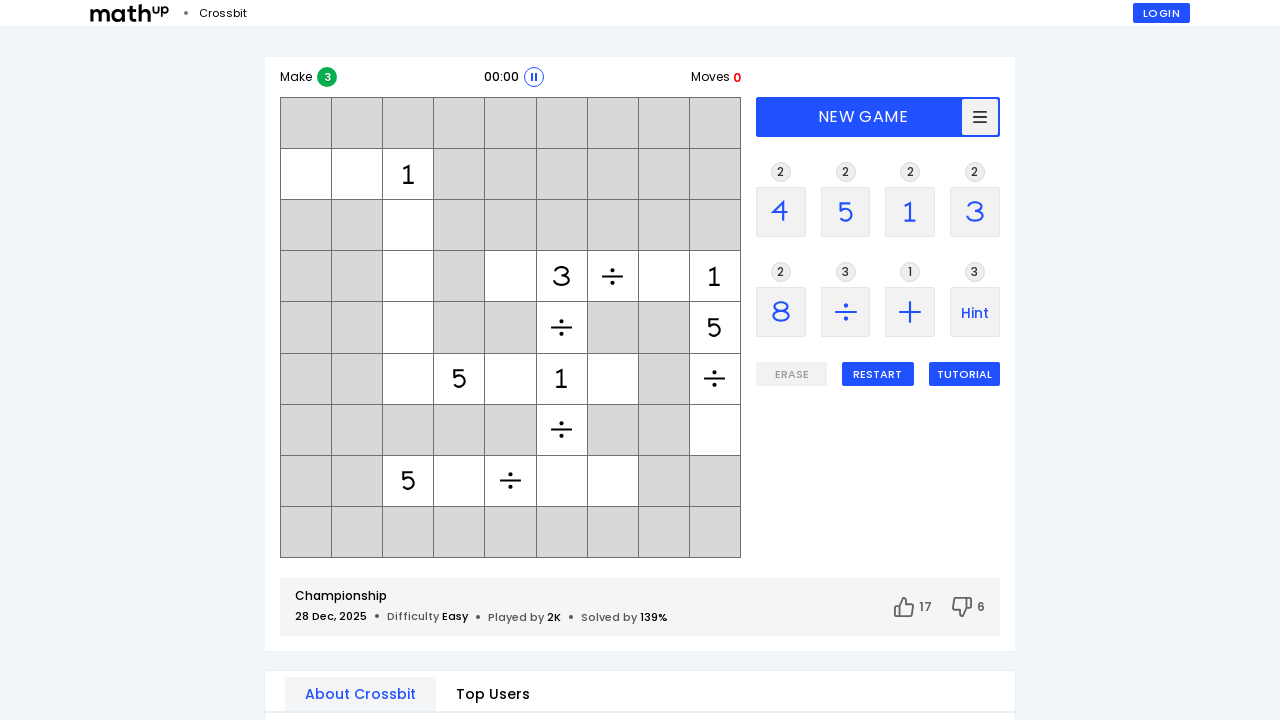

Verified difficulty value element is present
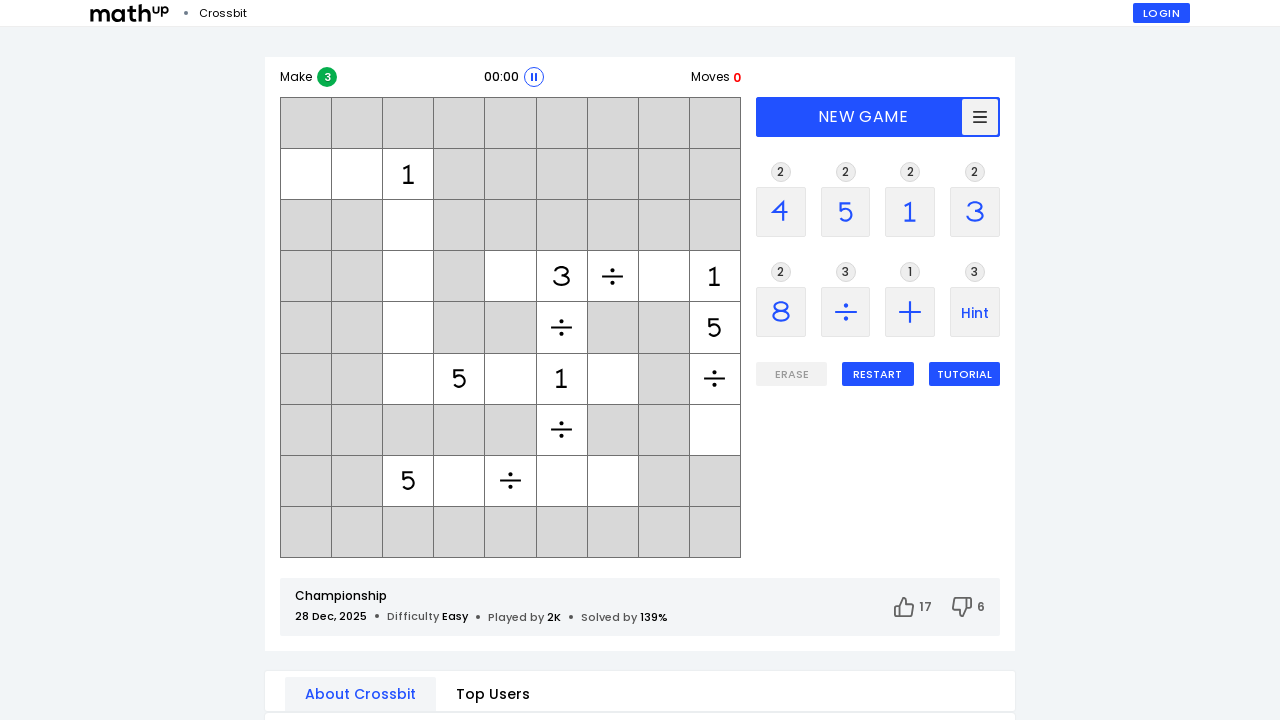

Navigated to championship mode (iteration 8)
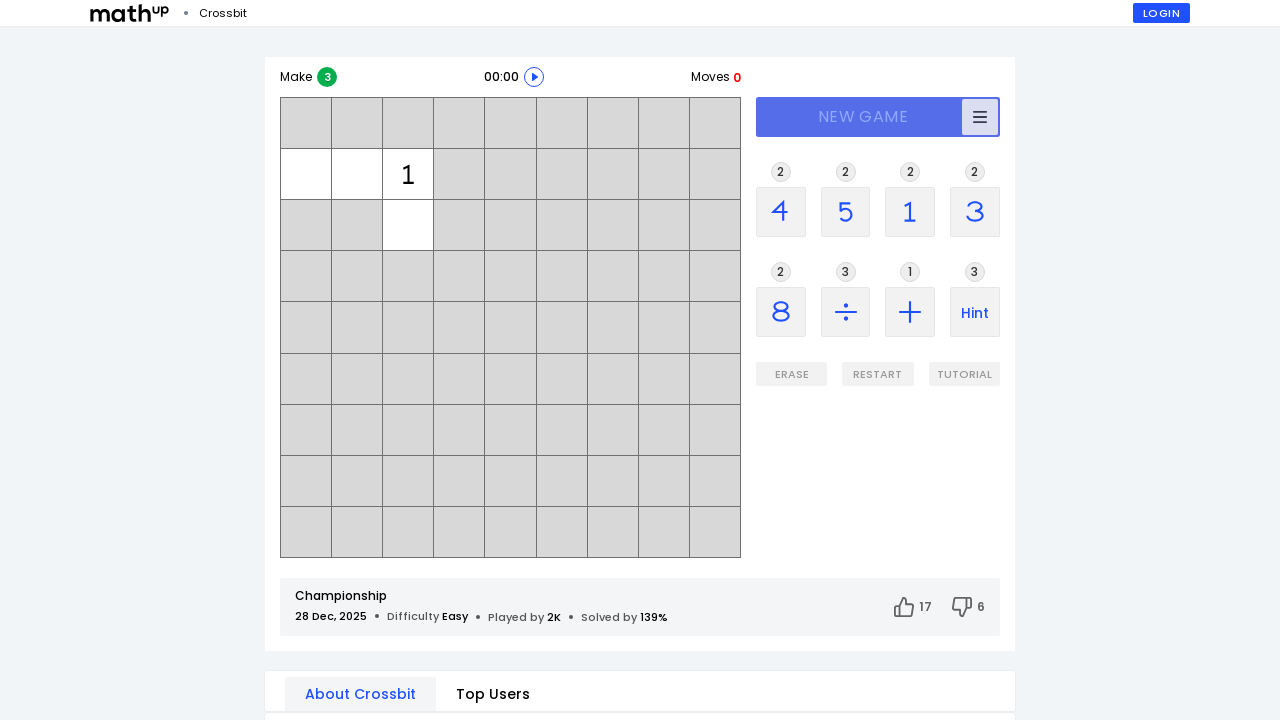

Waited for game equation text to load
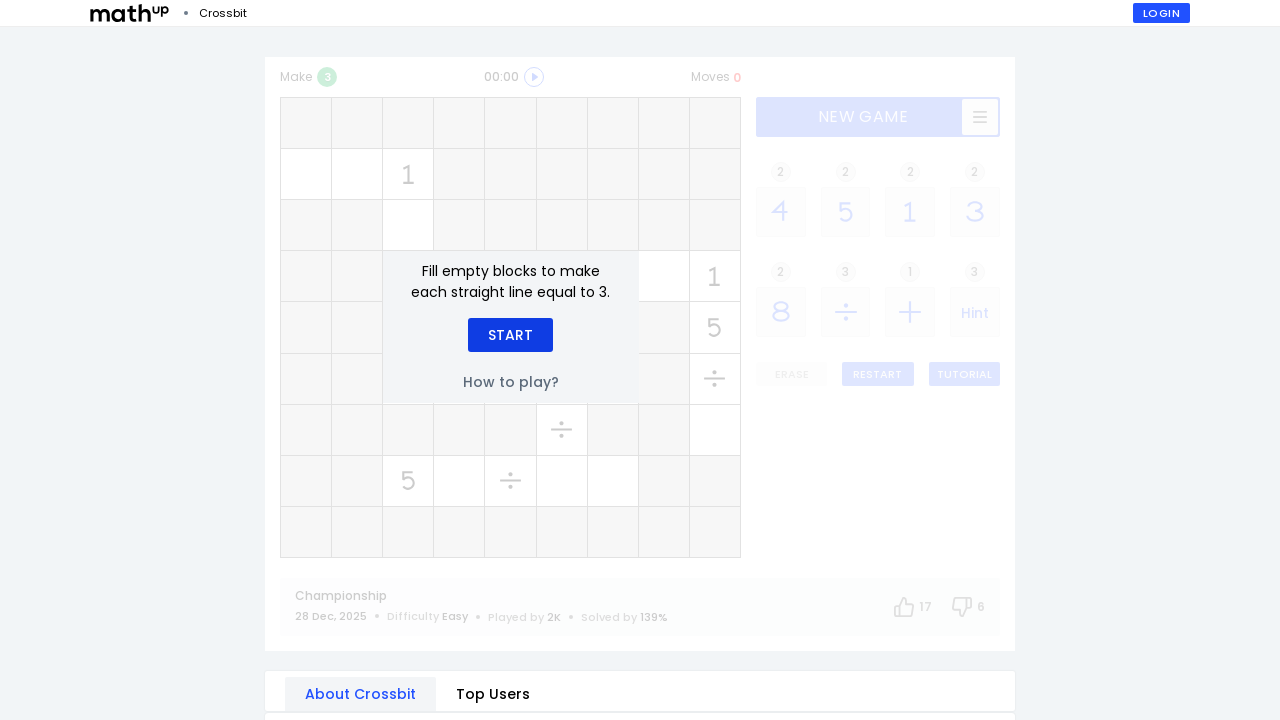

Clicked the start button at (510, 335) on .GamePostStart_btn__yoMra >> nth=1
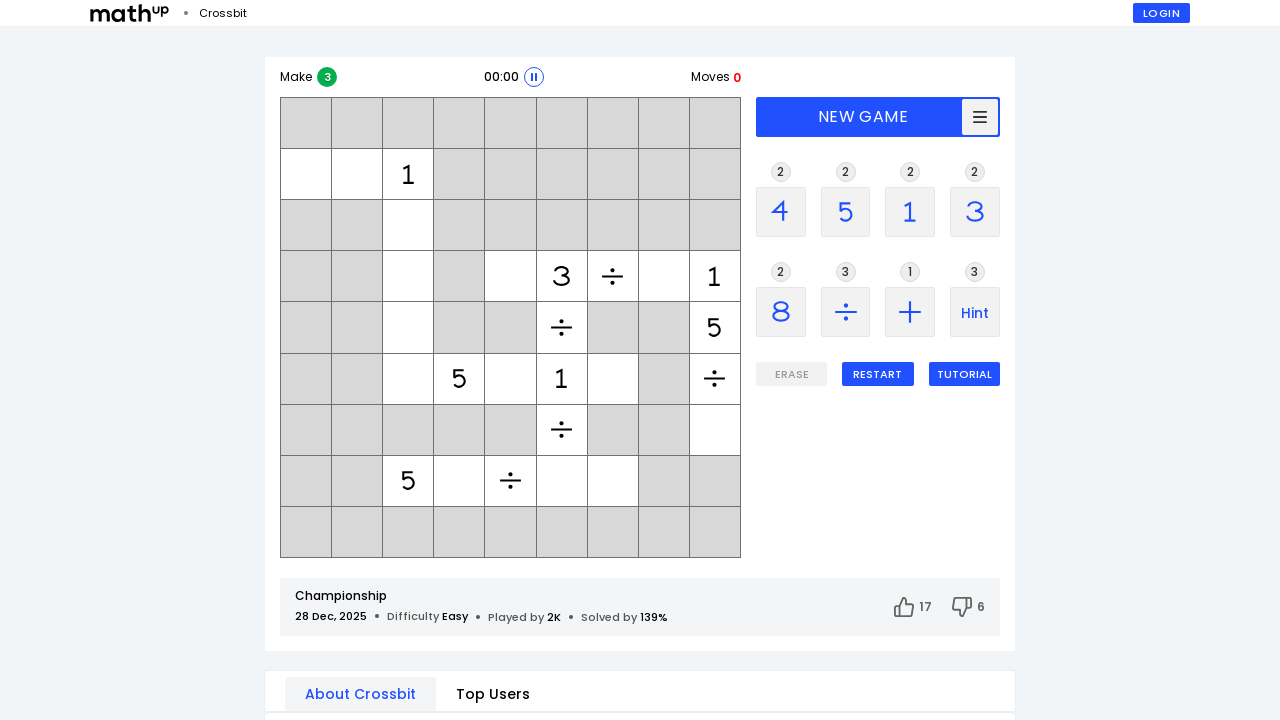

Verified difficulty value element is present
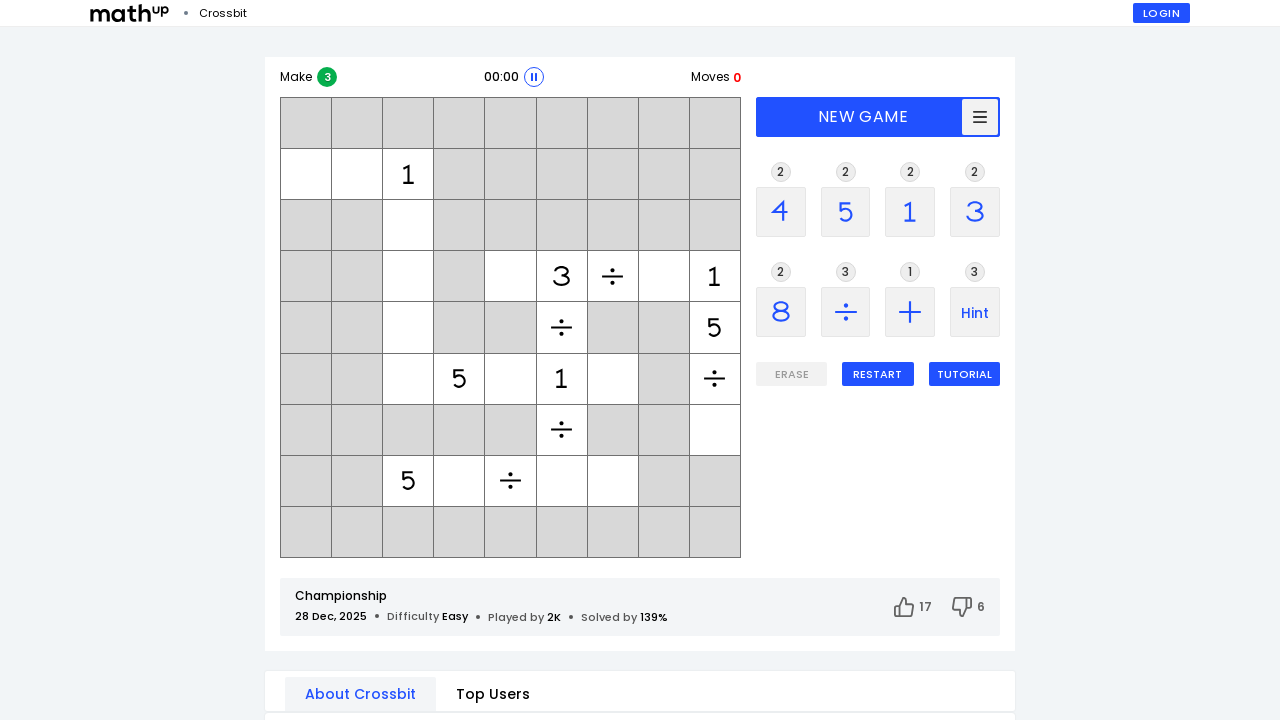

Navigated to championship mode (iteration 9)
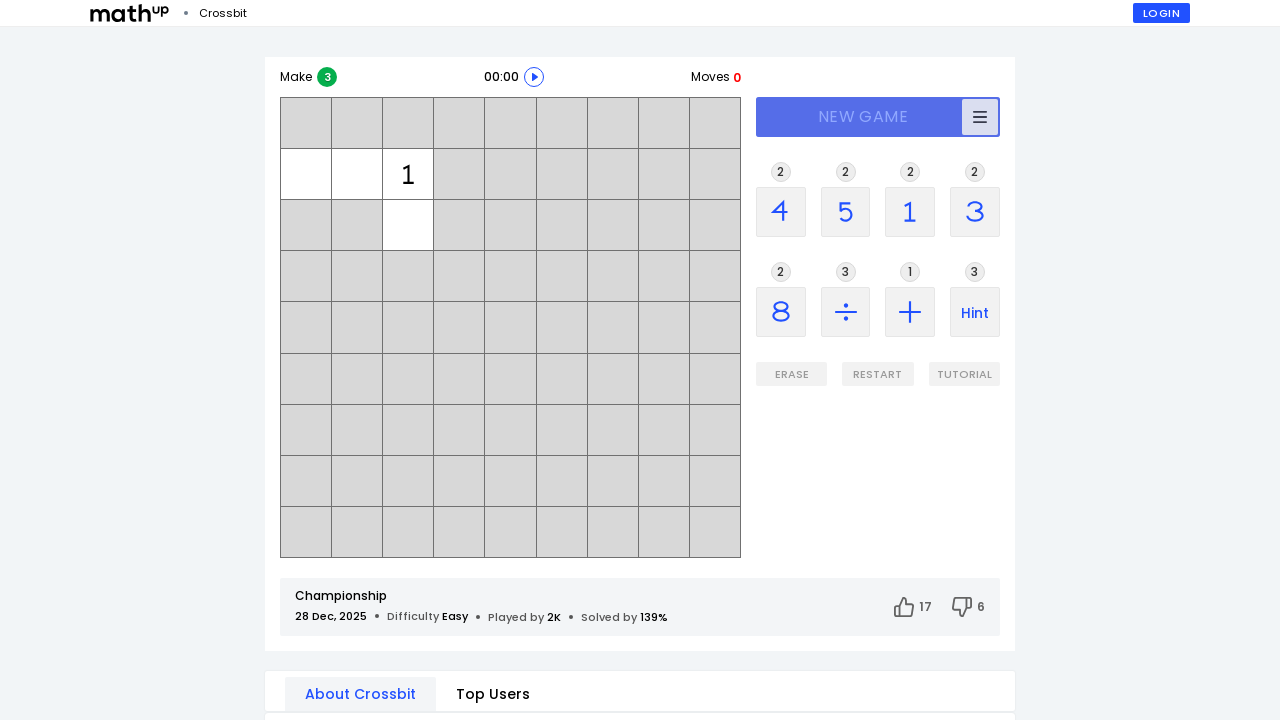

Waited for game equation text to load
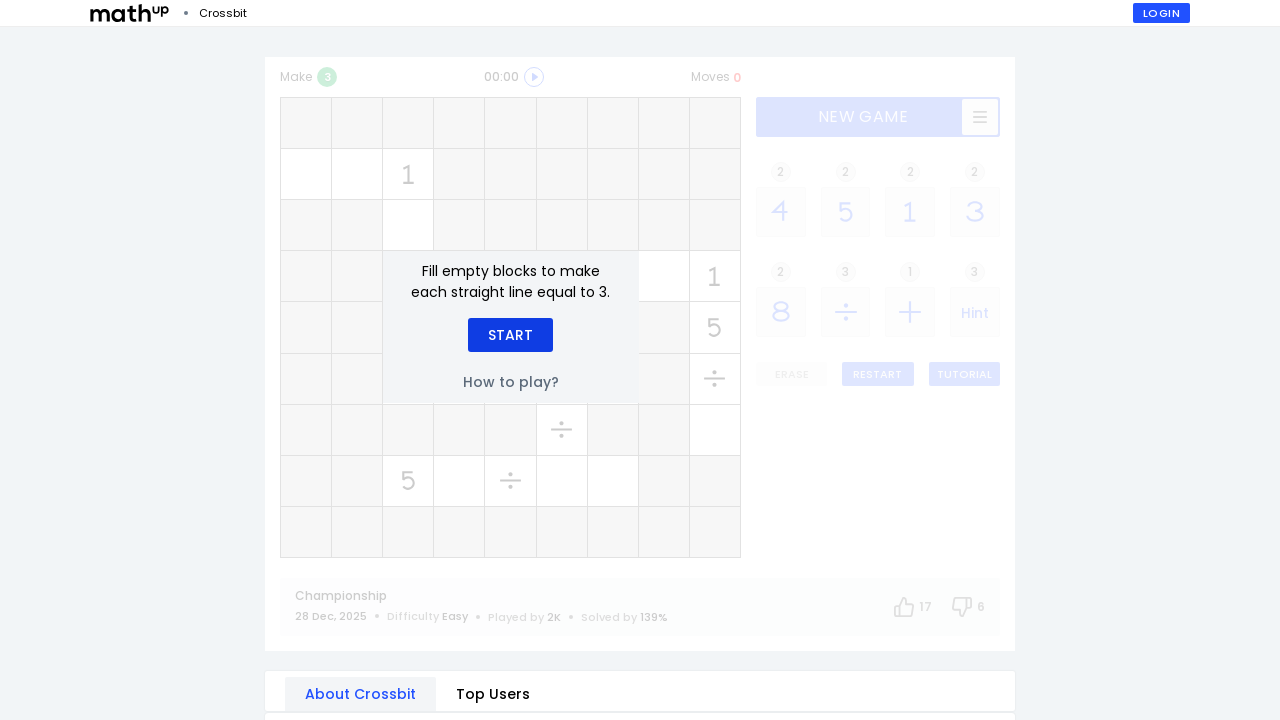

Clicked the start button at (510, 335) on .GamePostStart_btn__yoMra >> nth=1
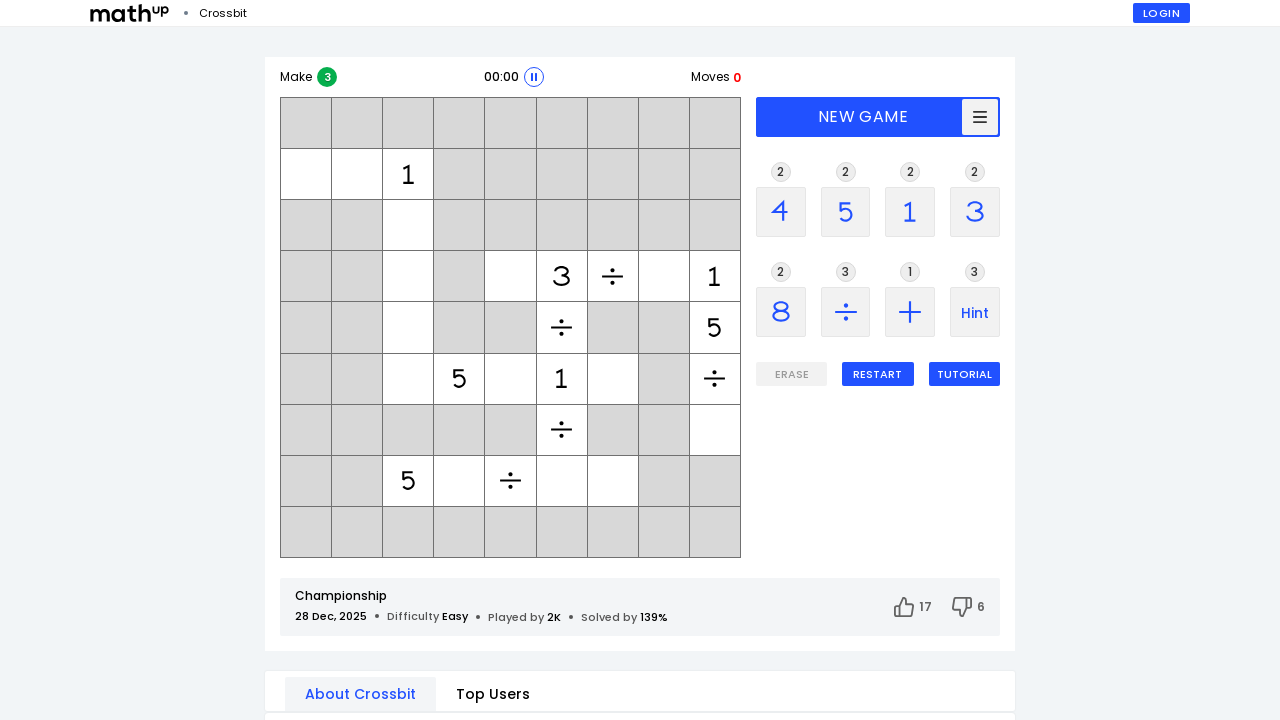

Verified difficulty value element is present
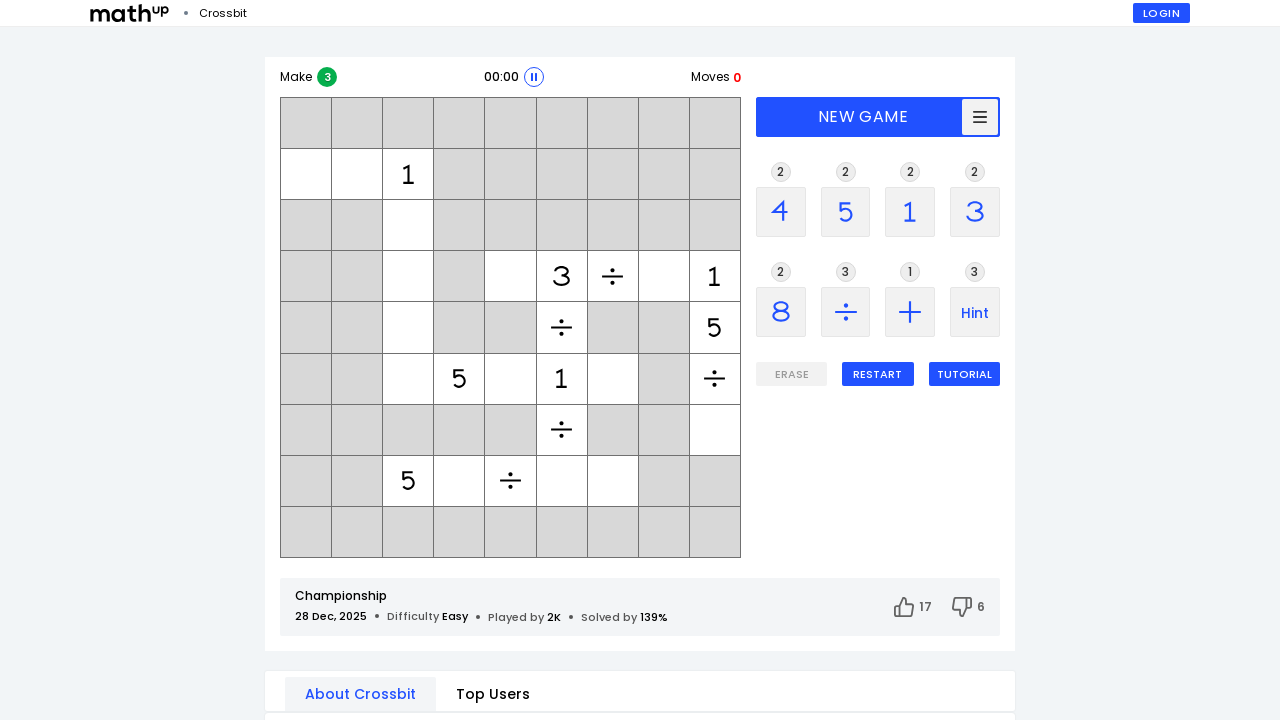

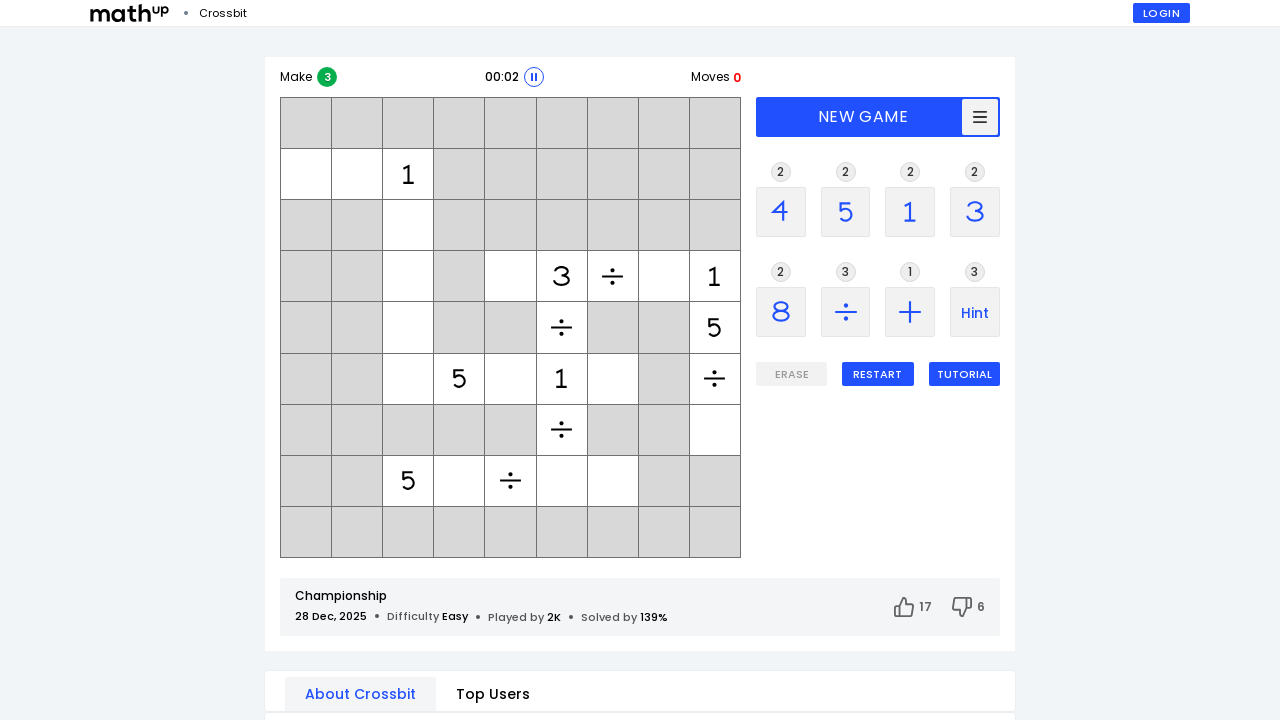